Fills in the password field

Starting URL: https://demo.automationtesting.in/Register.html

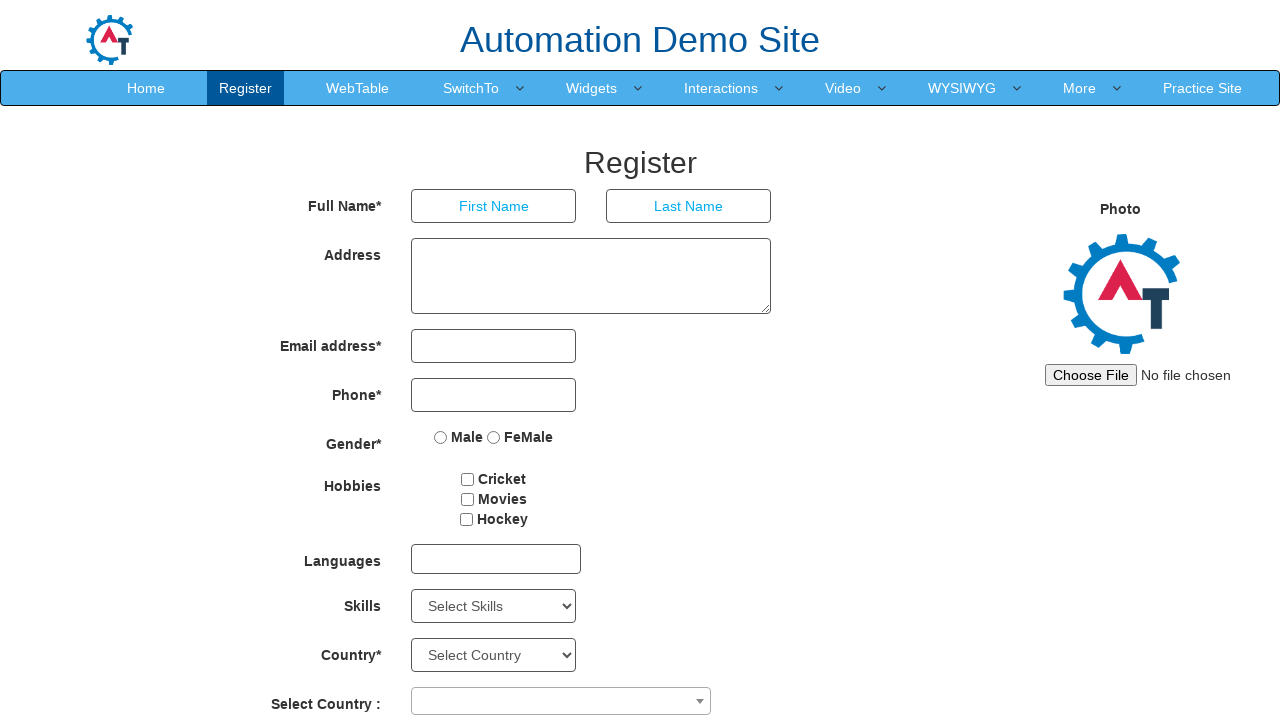

Located password field with ID 'firstpassword'
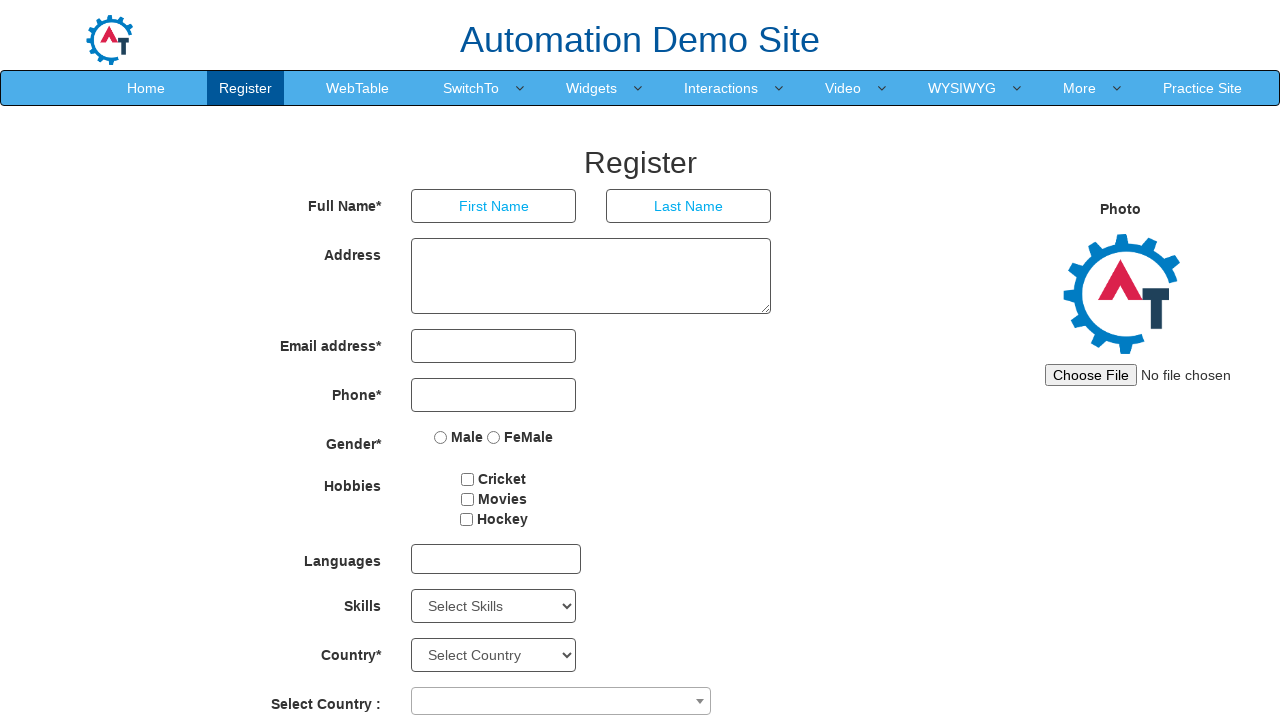

Scrolled password field into view
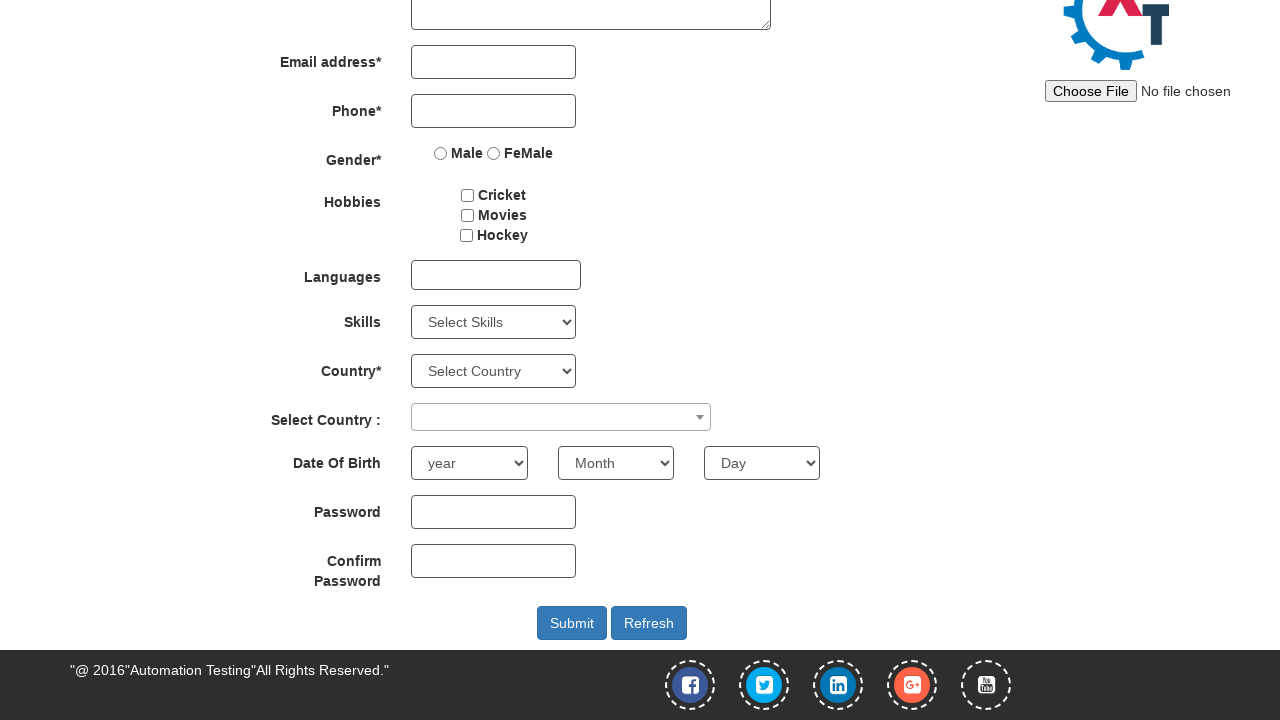

Filled password field with secure password on #firstpassword
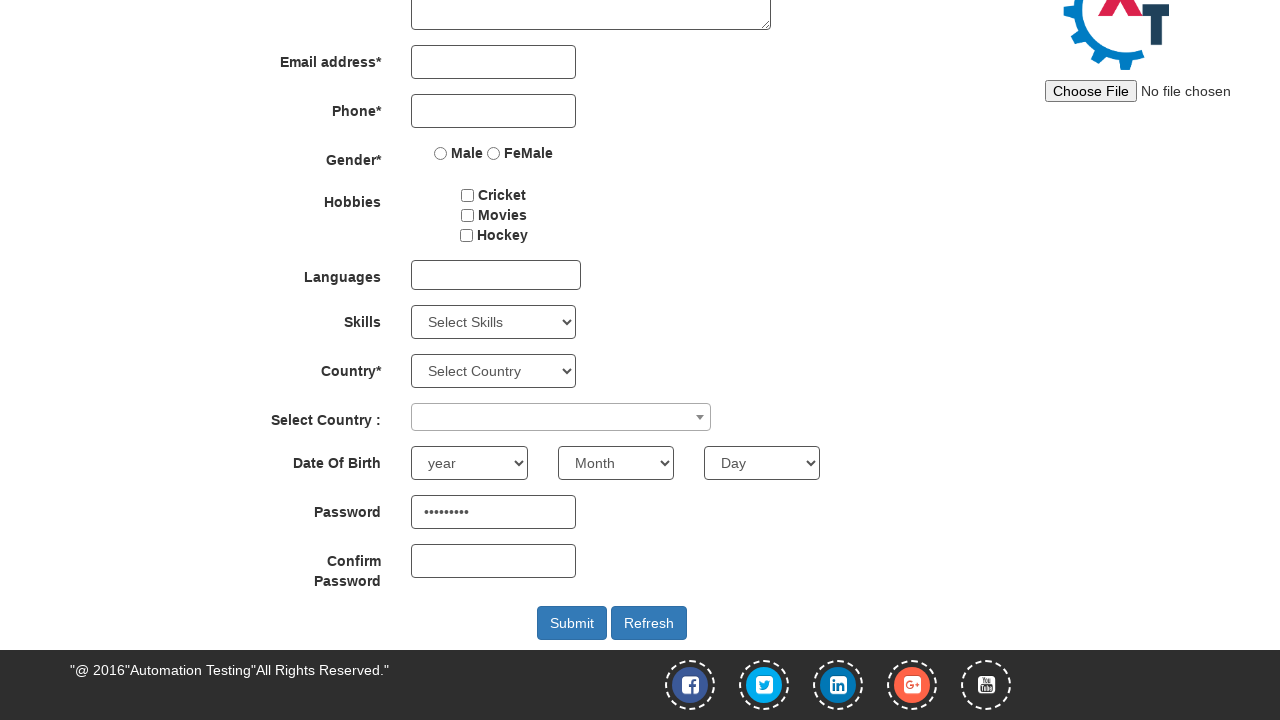

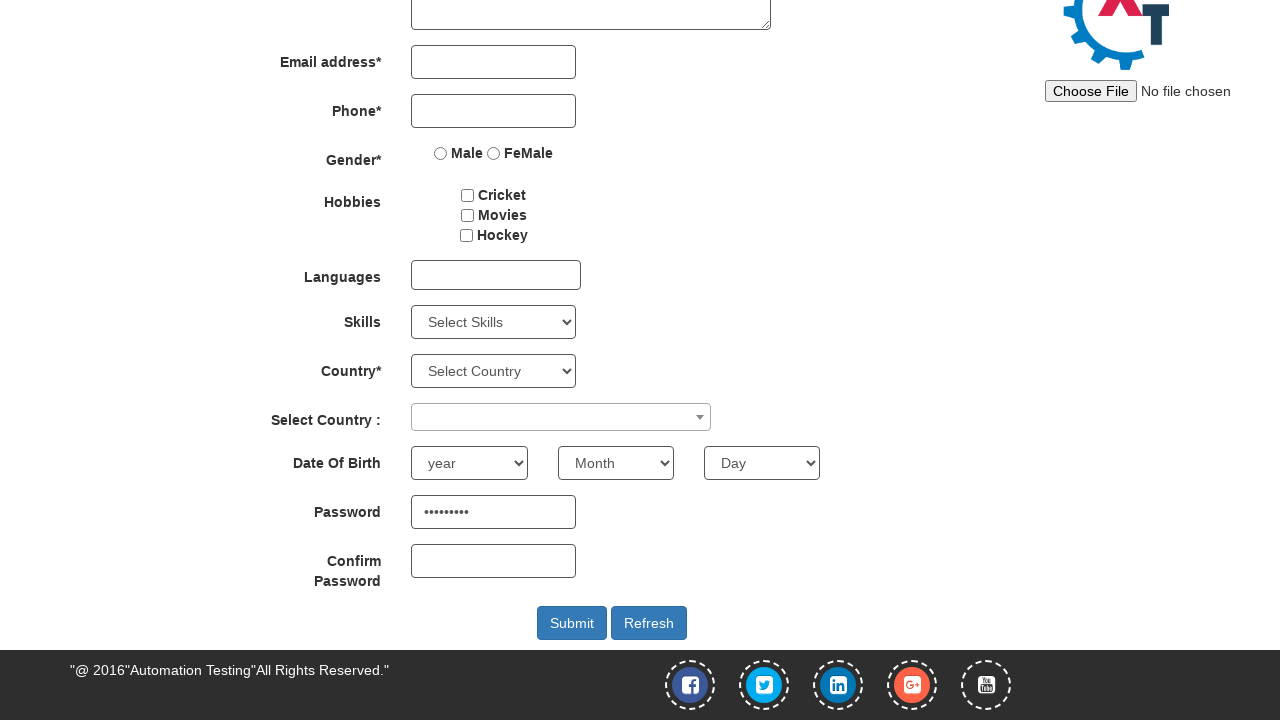